Tests DuckDuckGo search functionality by entering a search query and submitting it

Starting URL: https://duckduckgo.com

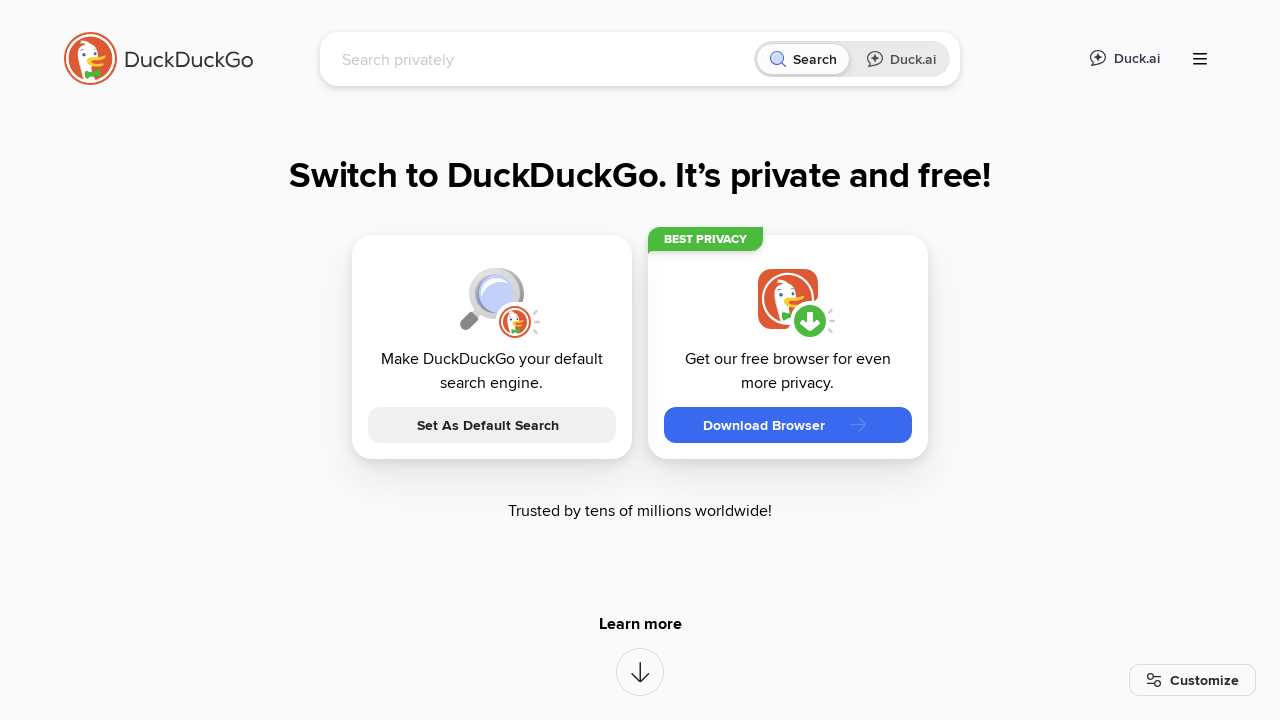

Filled DuckDuckGo search box with 'Hello, World!' on input[name='q']
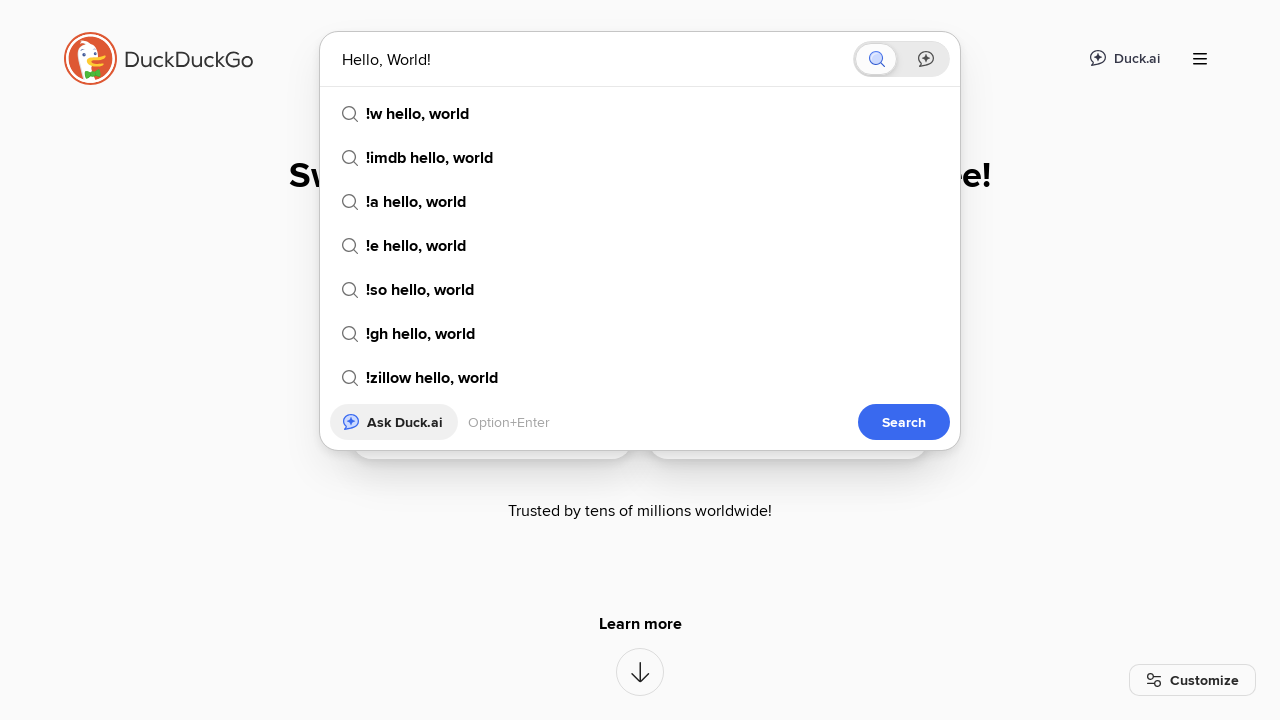

Pressed Enter to submit DuckDuckGo search query on input[name='q']
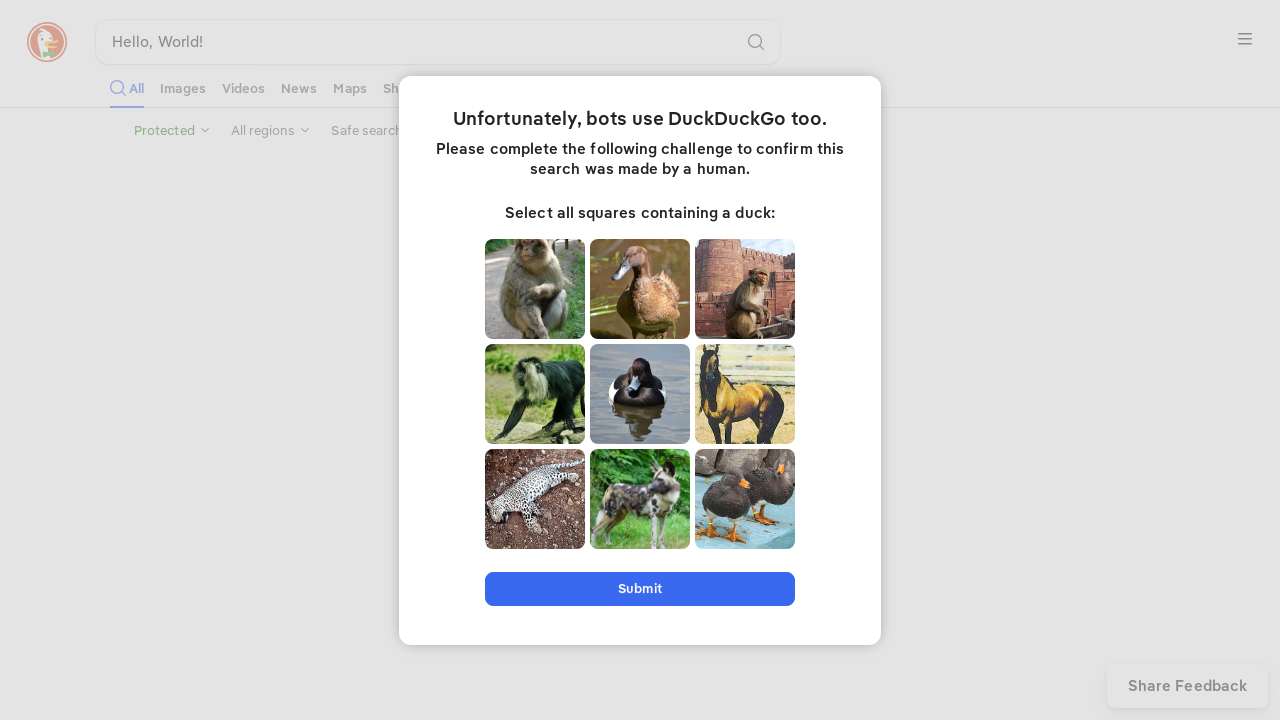

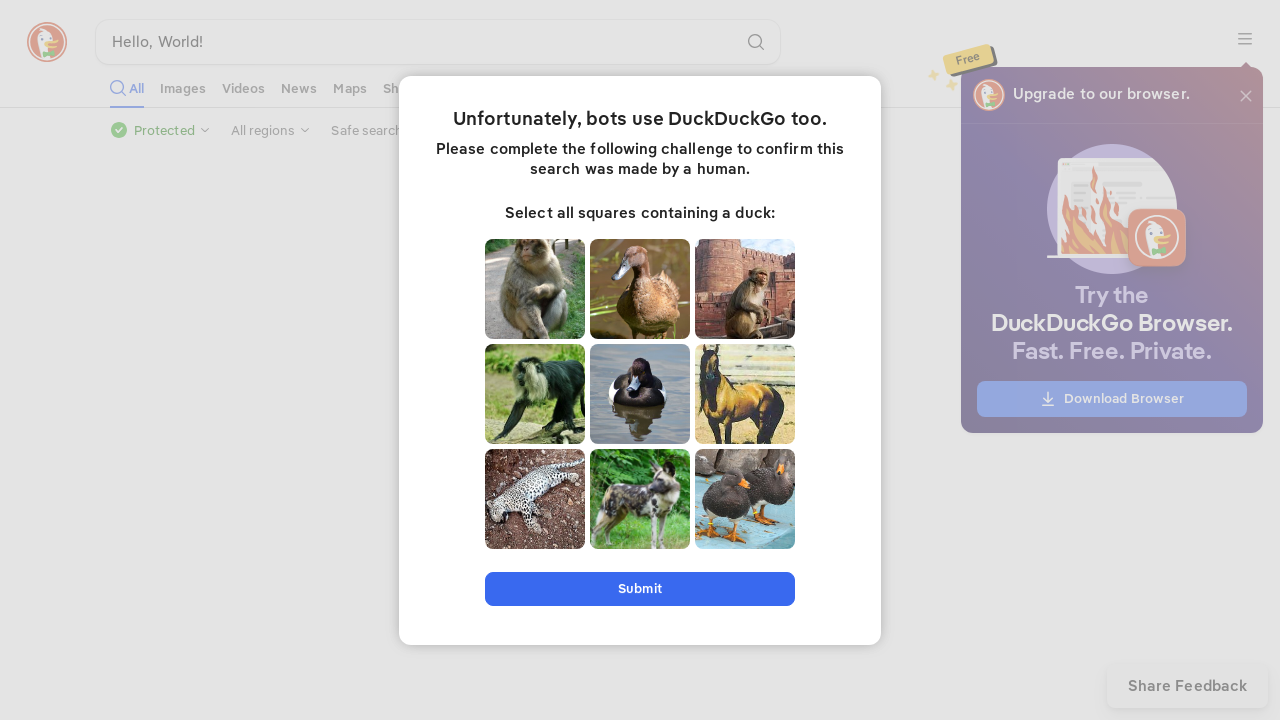